Fills only the last name field in the registration form

Starting URL: http://suninjuly.github.io/registration1.html

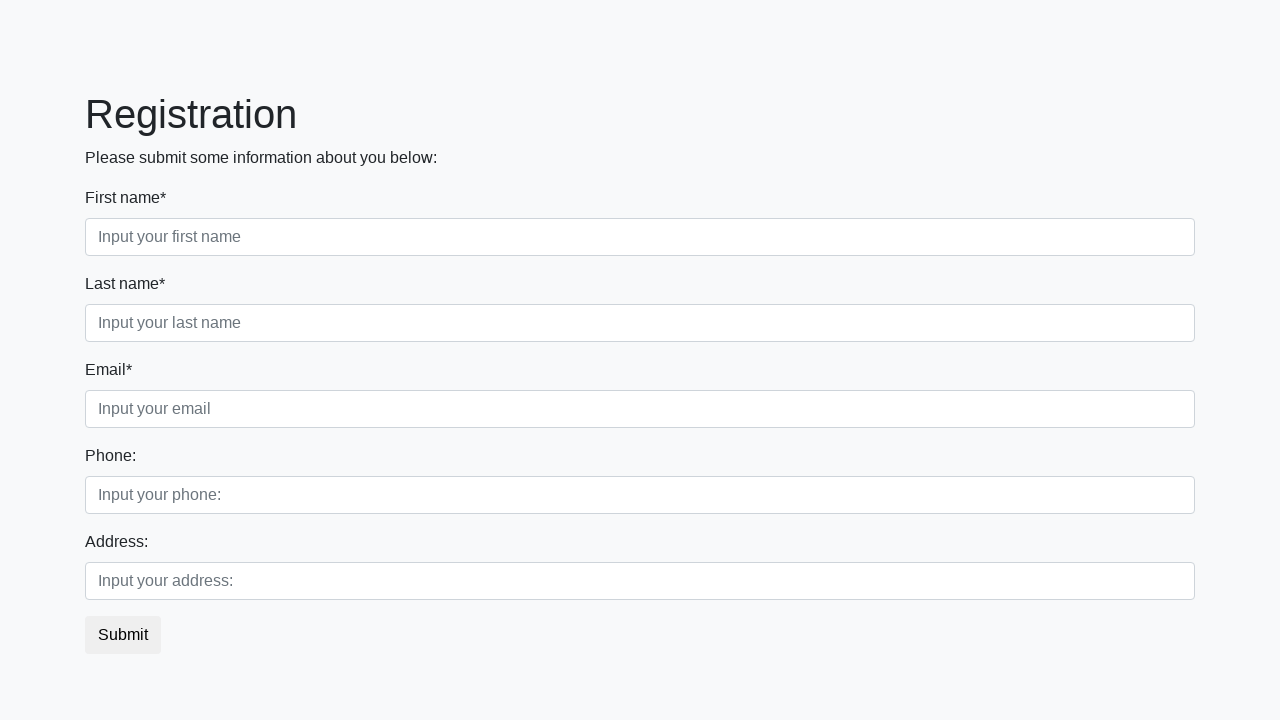

Filled last name field with 'Lastname' on [required].second
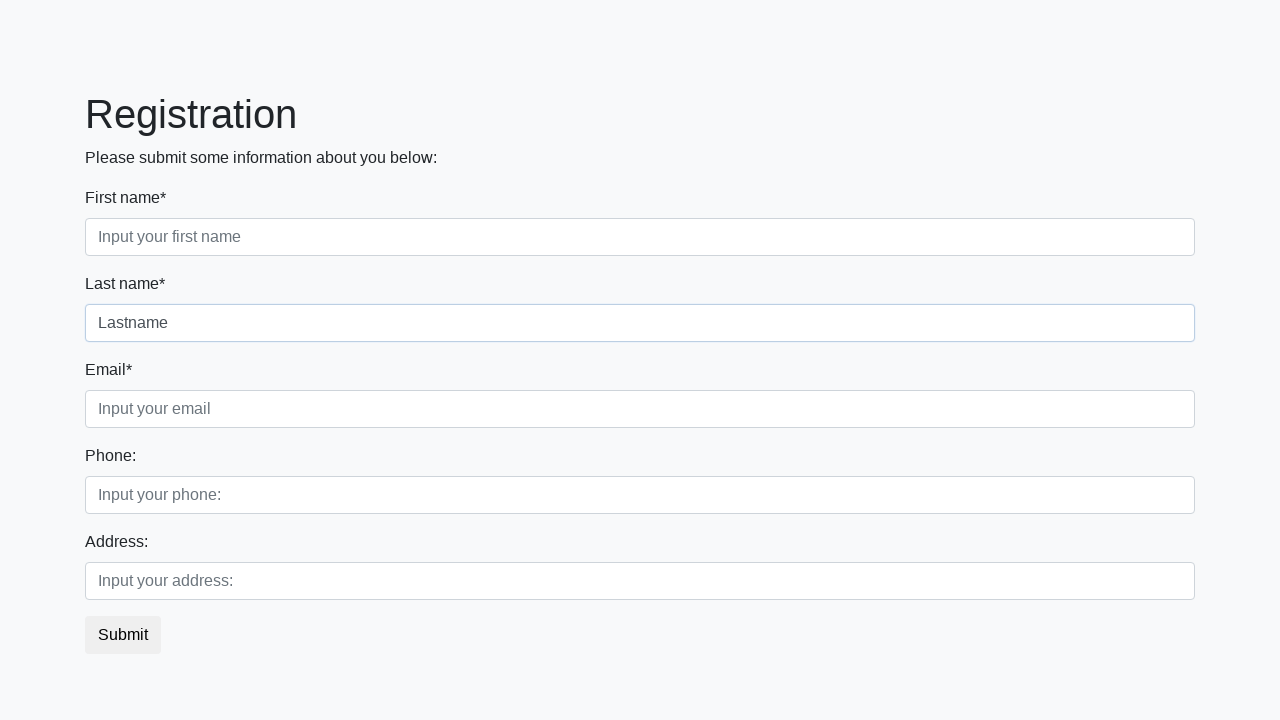

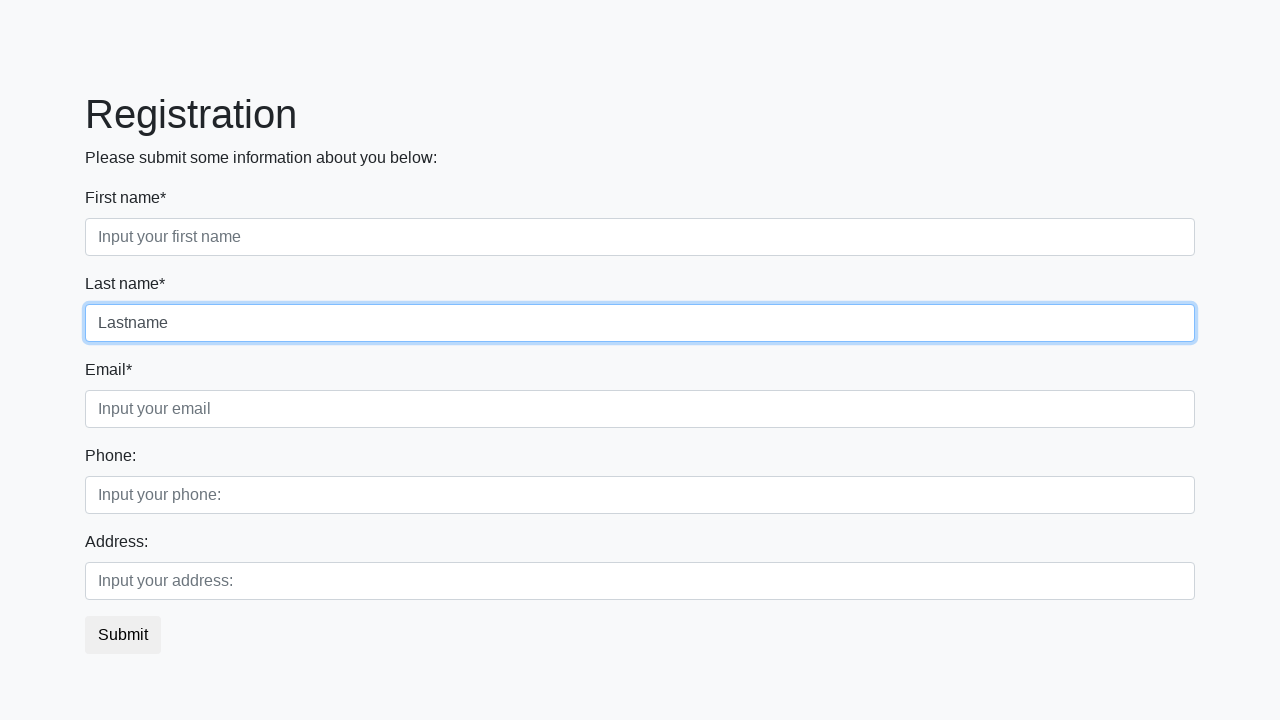